Navigates to the RedBus website and verifies the page loads by checking the current URL

Starting URL: https://www.redbus.com

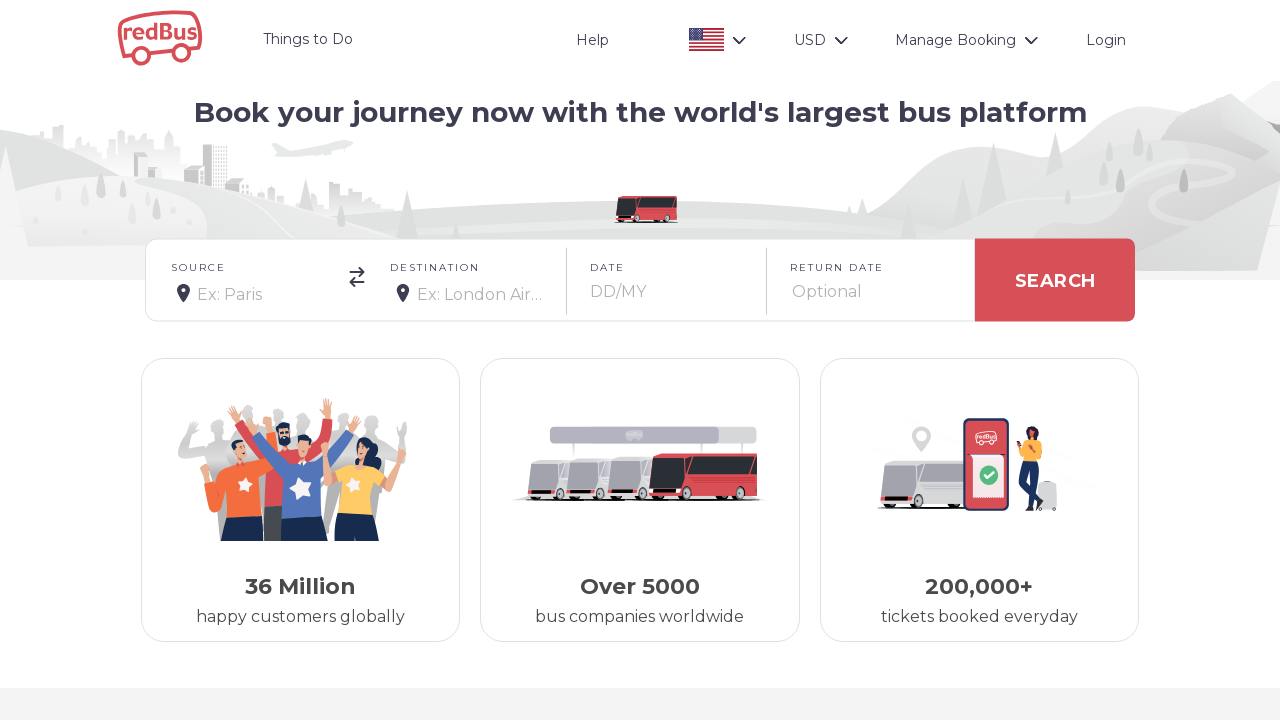

Waited for page to reach domcontentloaded state
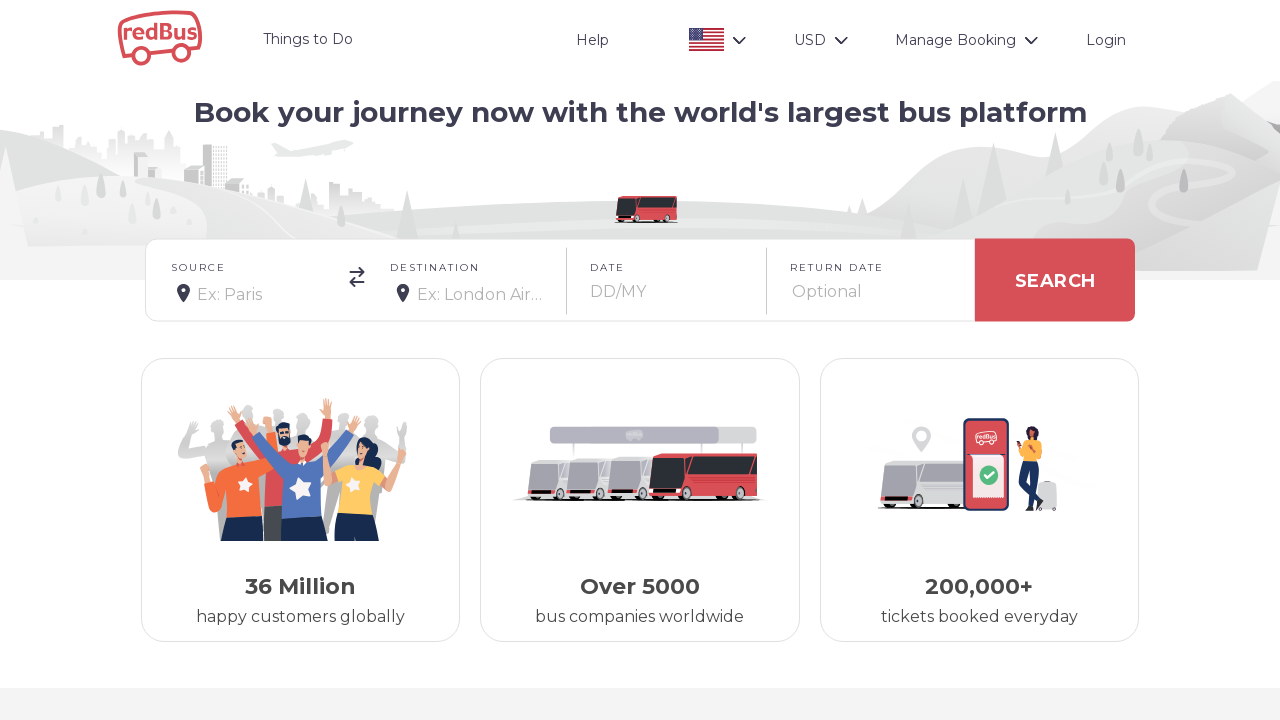

Verified that current URL contains 'redbus.com'
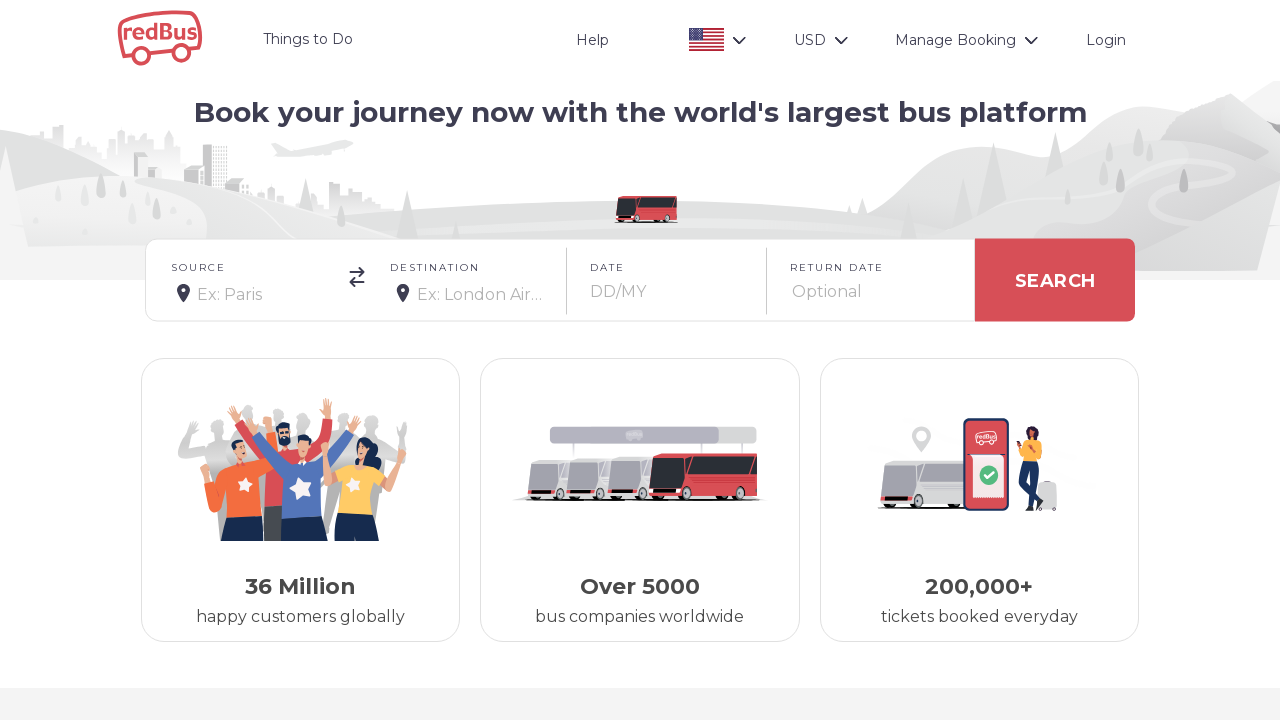

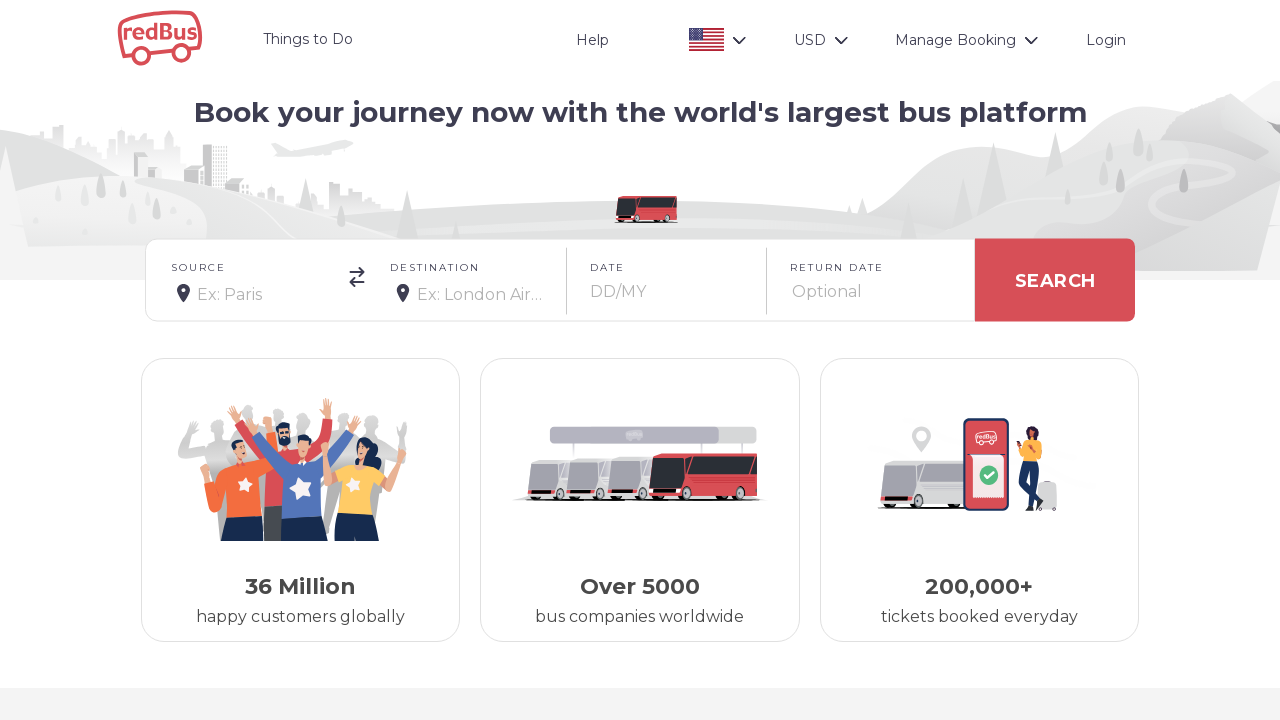